Tests that the todo counter displays the correct number of items

Starting URL: https://demo.playwright.dev/todomvc

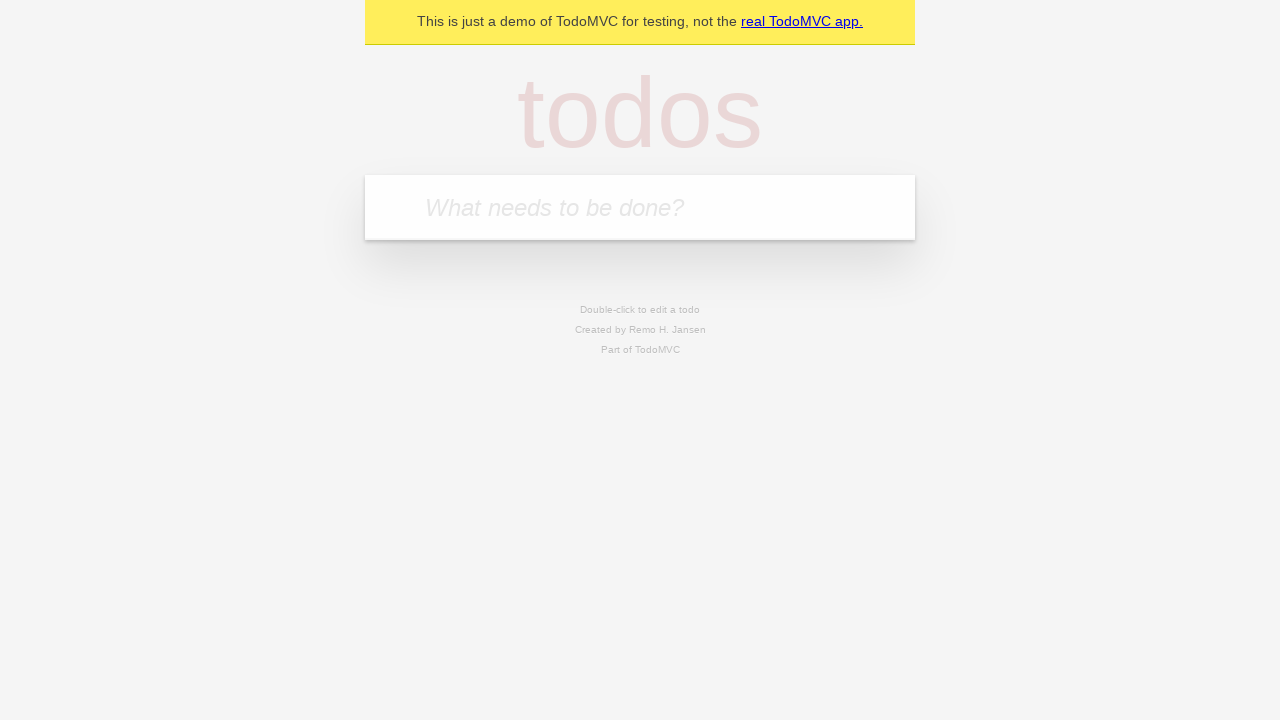

Filled todo input with 'buy some cheese' on internal:attr=[placeholder="What needs to be done?"i]
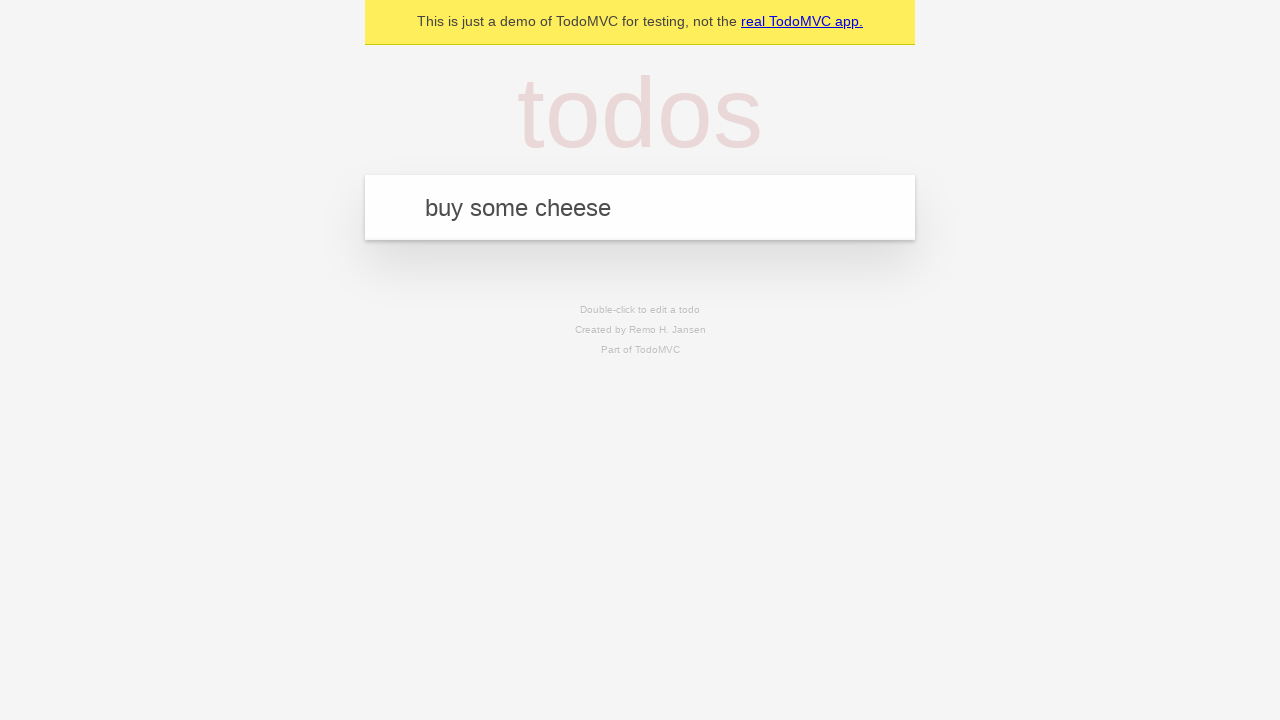

Pressed Enter to create first todo item on internal:attr=[placeholder="What needs to be done?"i]
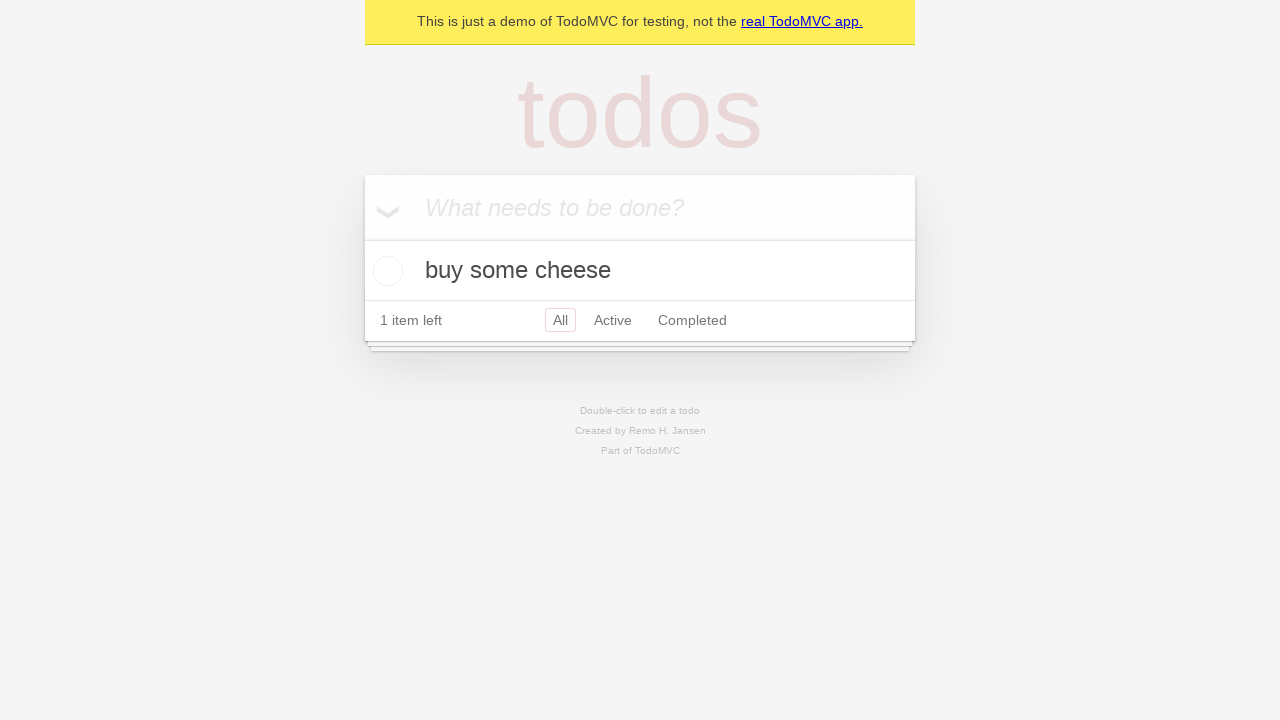

Waited for todo counter element to appear
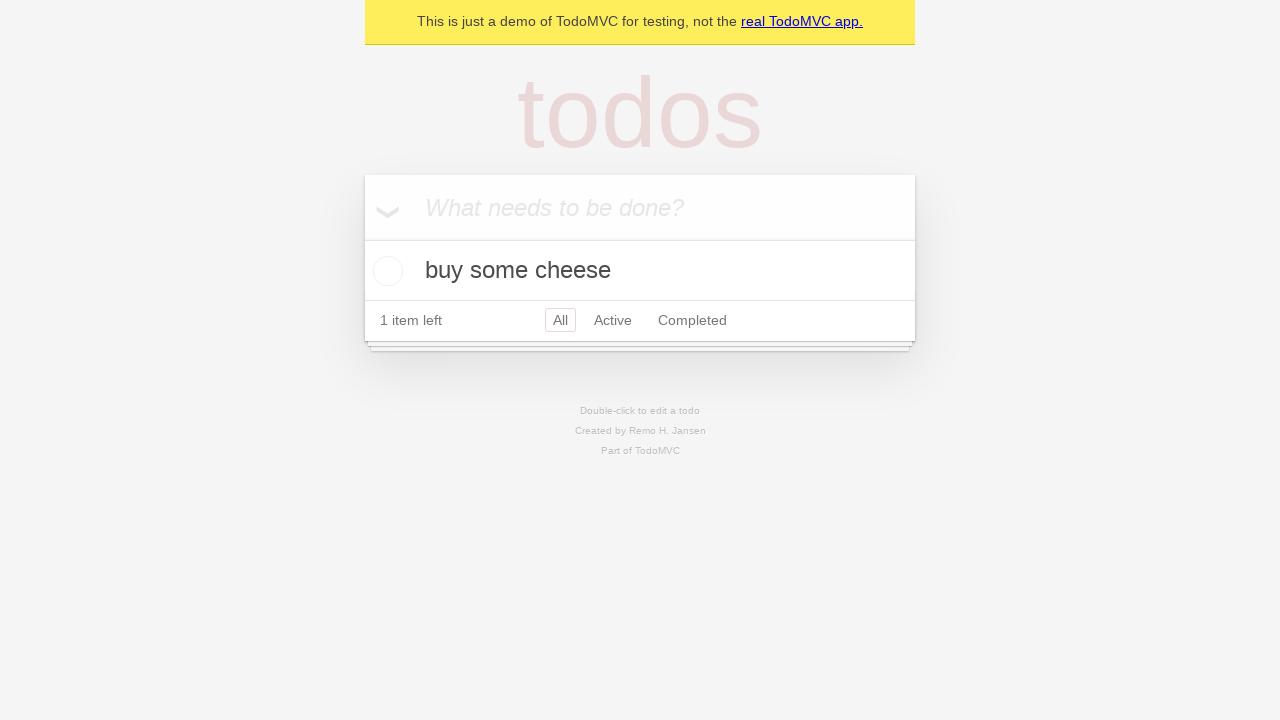

Filled todo input with 'feed the cat' on internal:attr=[placeholder="What needs to be done?"i]
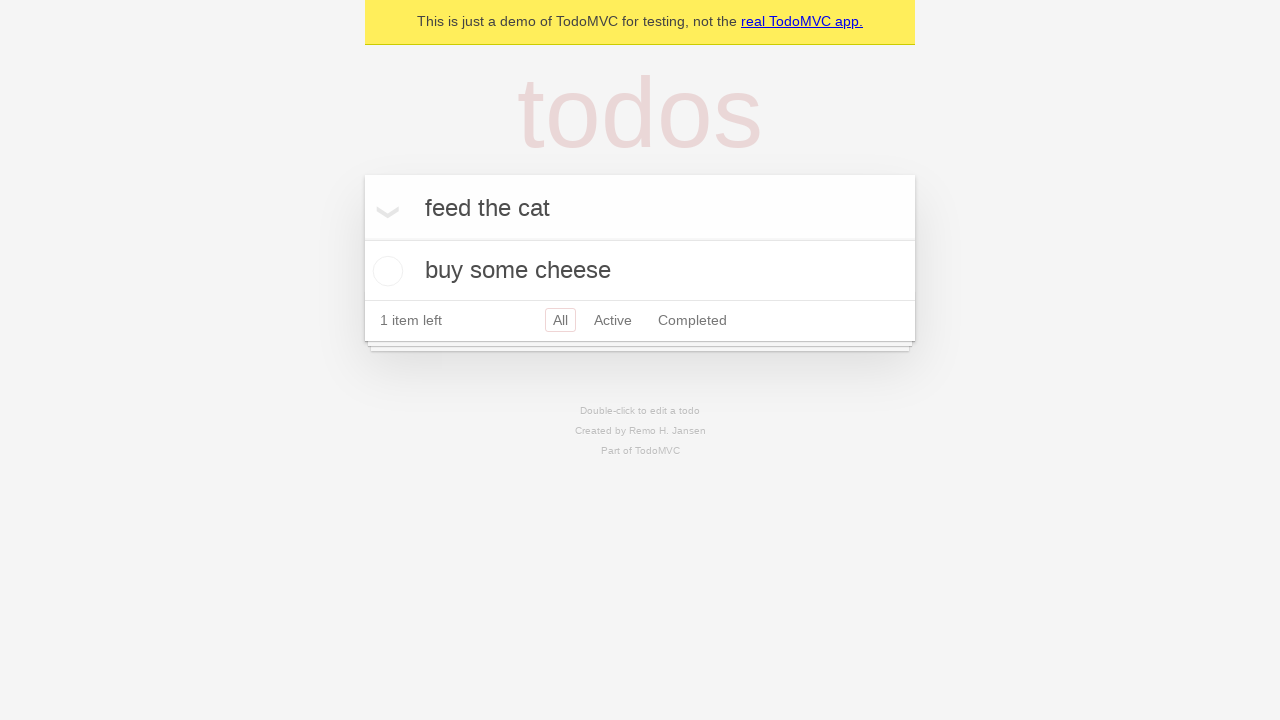

Pressed Enter to create second todo item on internal:attr=[placeholder="What needs to be done?"i]
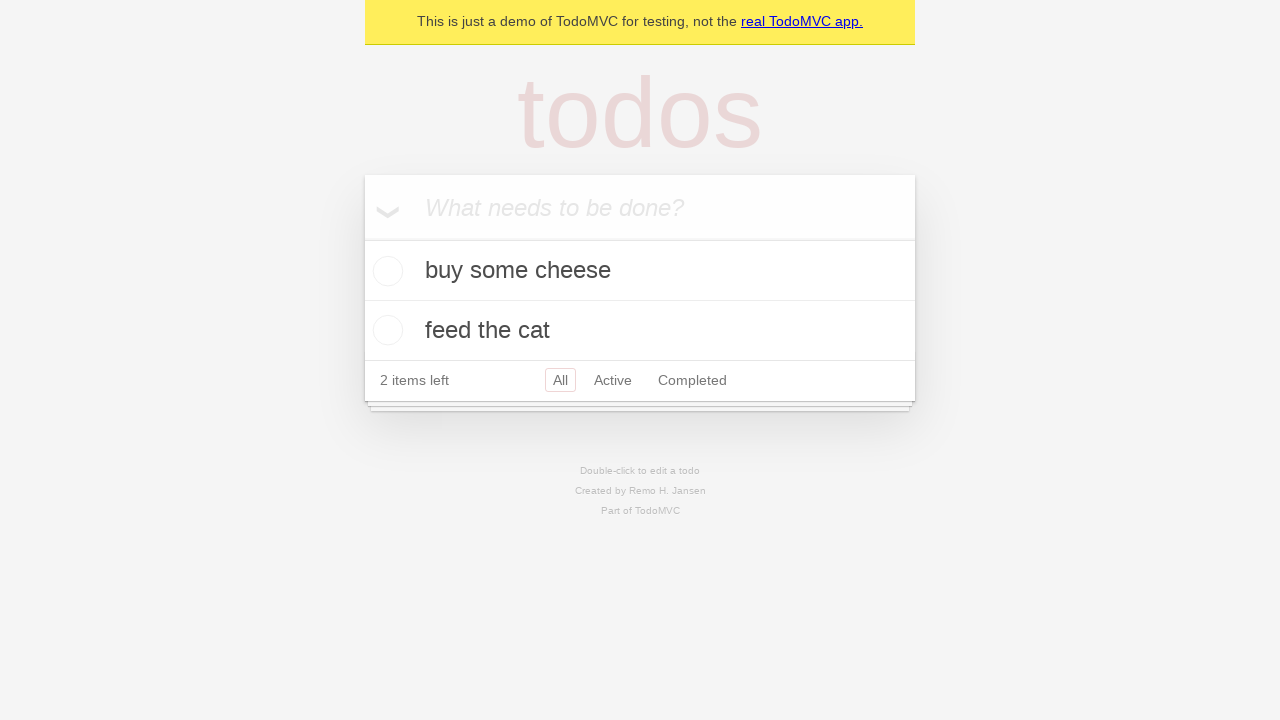

Waited for todo counter to display 2 items
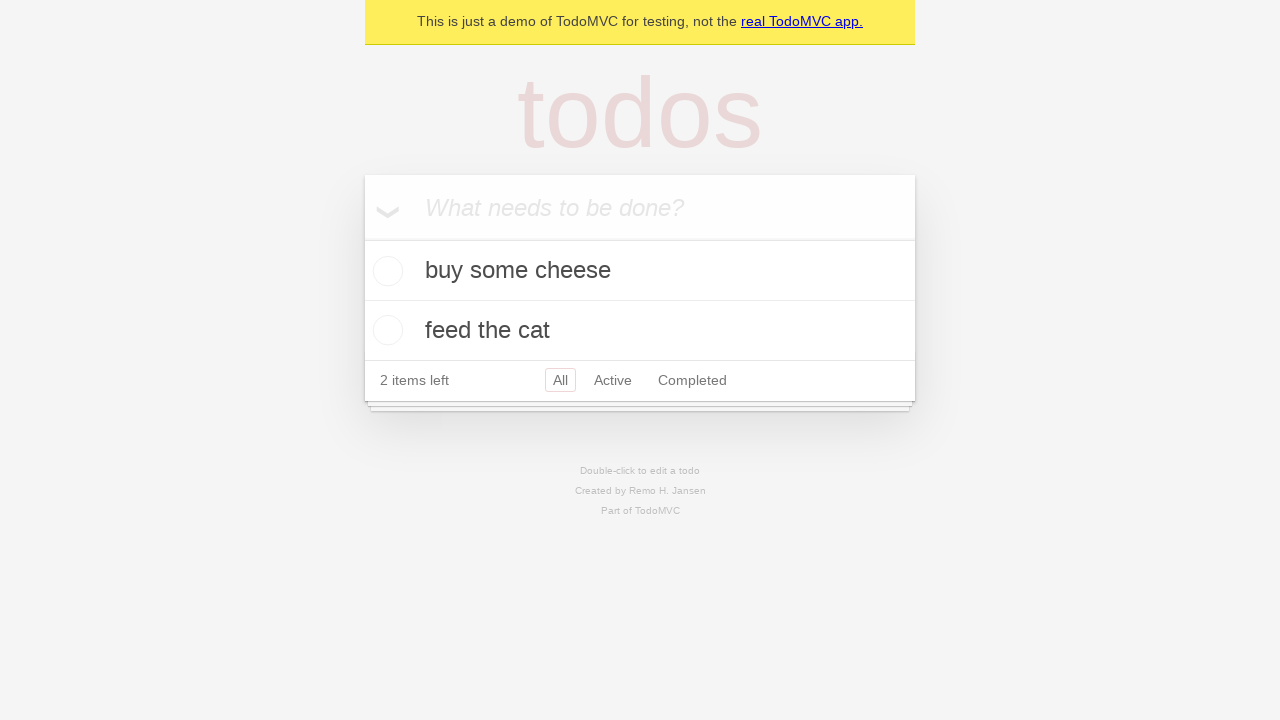

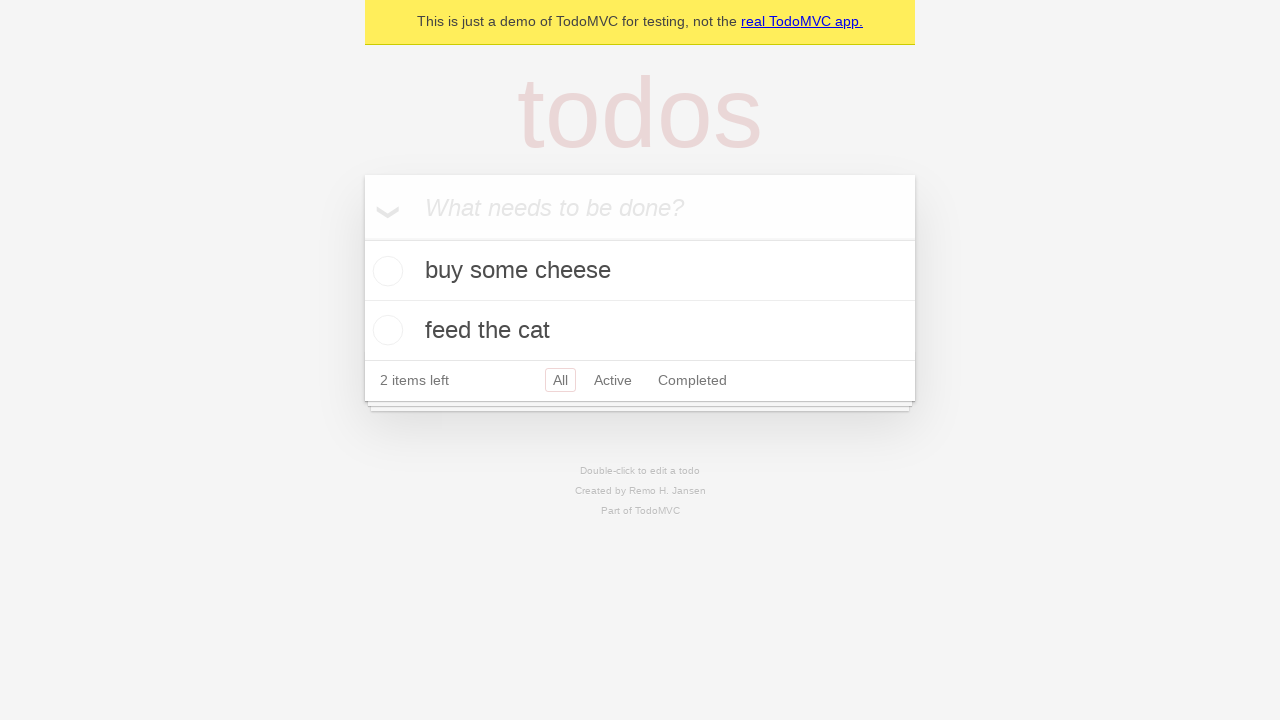